Tests GitHub search functionality by clicking the search input, entering a search query "selenium", submitting the search, and verifying that search results are displayed.

Starting URL: https://github.com/

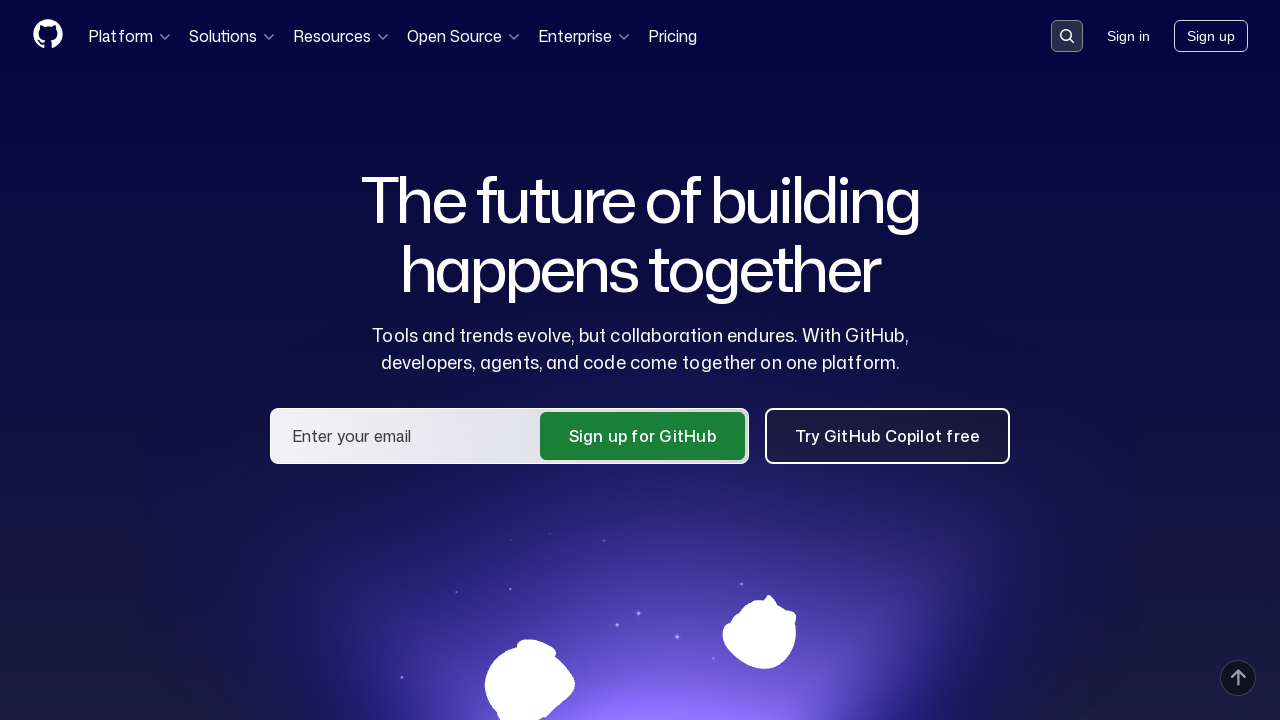

Clicked on the search input field to activate it at (1067, 36) on .search-input
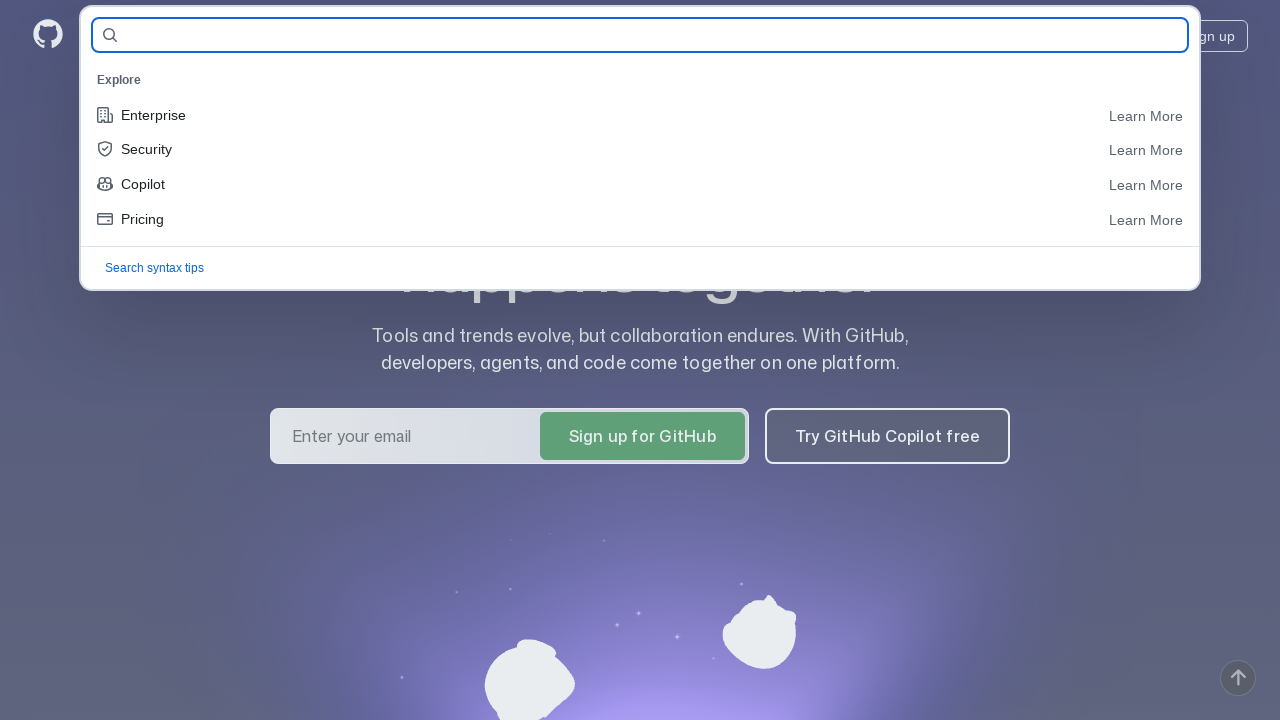

Entered 'selenium' in the search query field on #query-builder-test
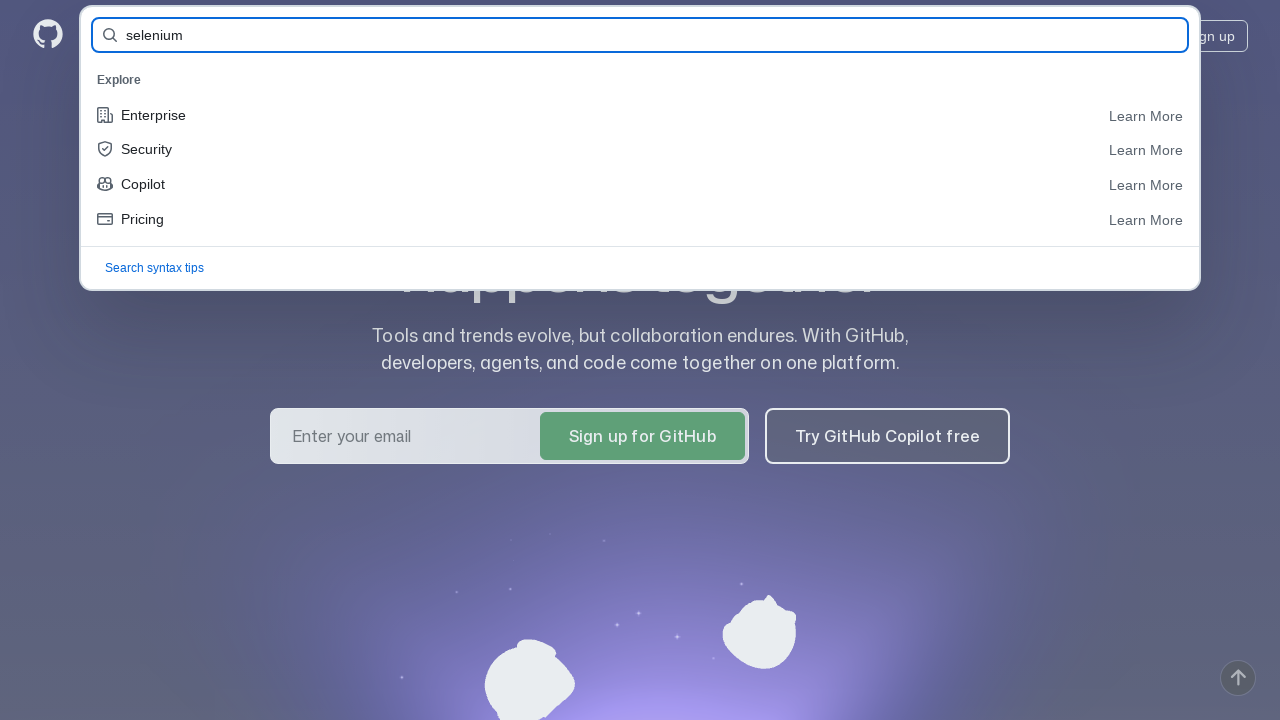

Pressed Enter to submit the search query on #query-builder-test
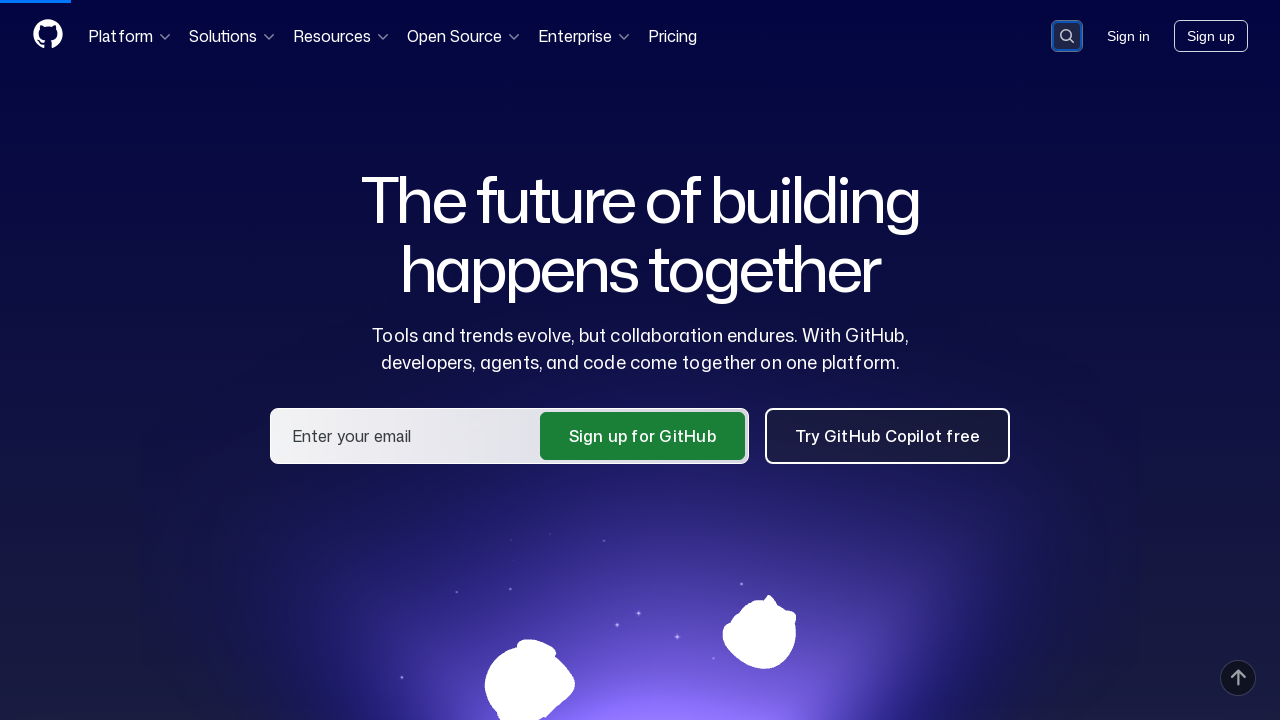

Search results loaded and displayed successfully
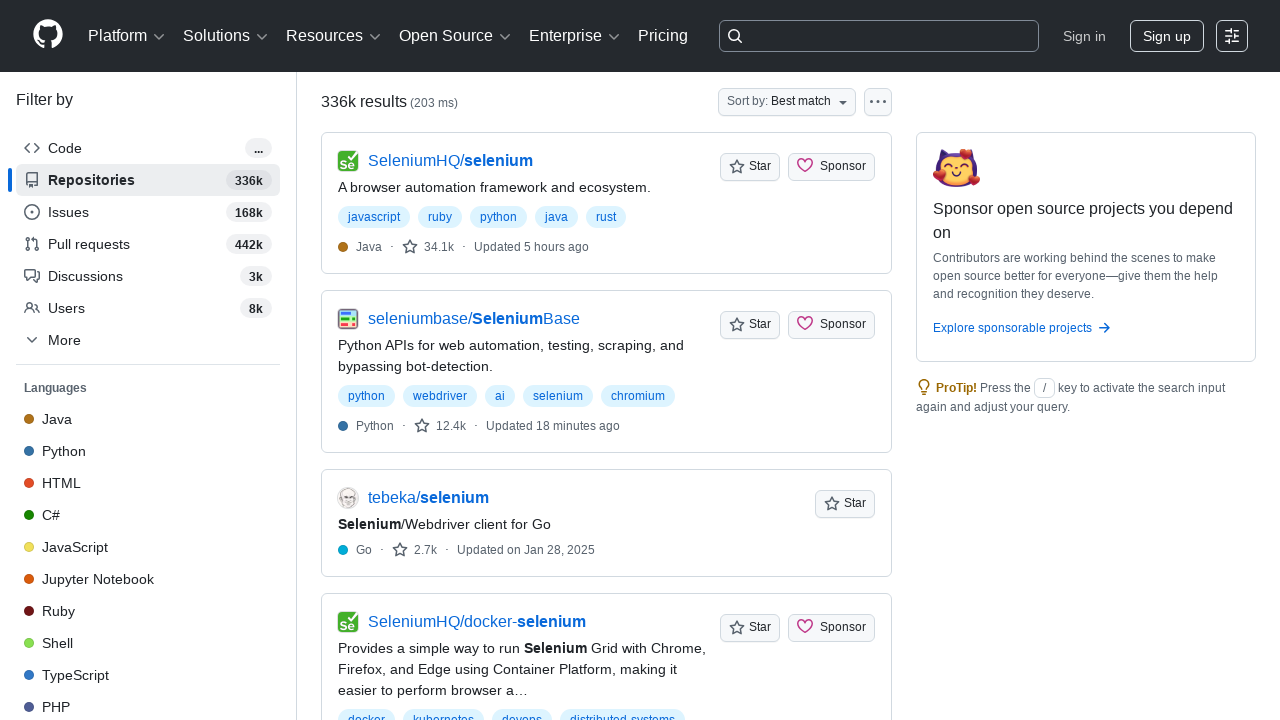

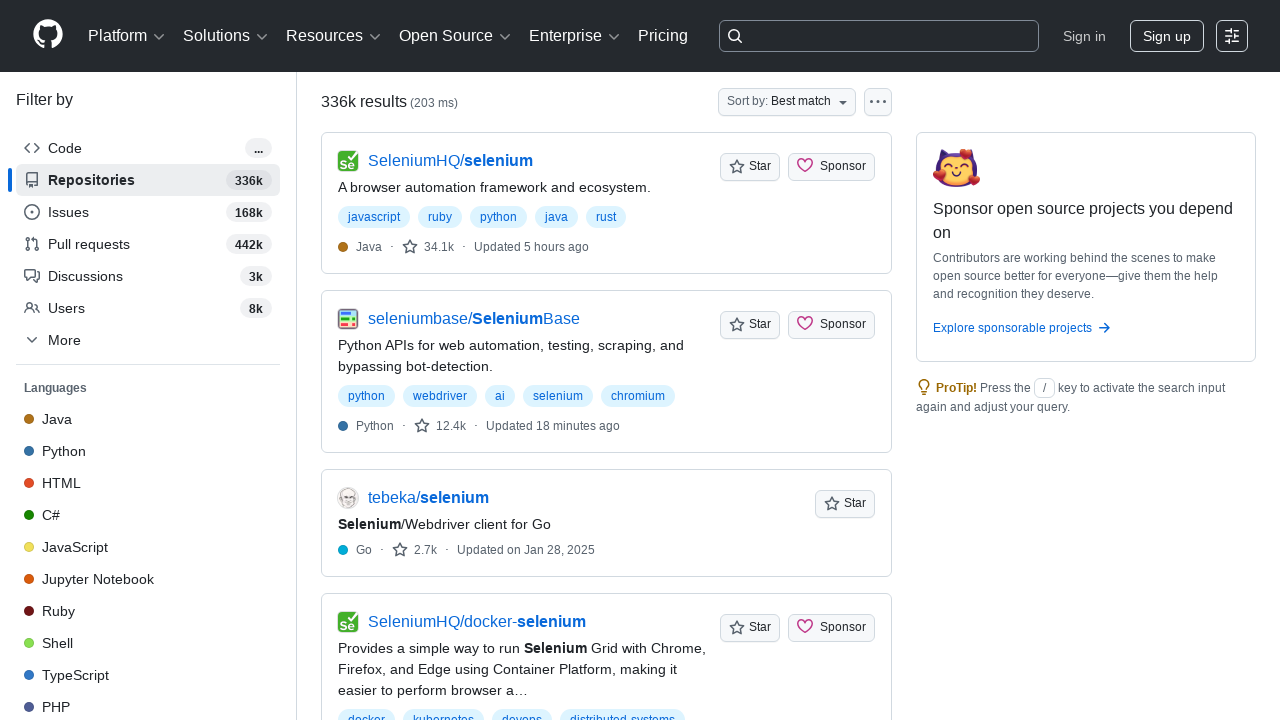